Automates filling out a survey questionnaire on wjx.cn by randomly selecting radio button options for multiple choice questions, entering text in an input field, and submitting the form.

Starting URL: https://www.wjx.cn/vm/hKvbqcL.aspx

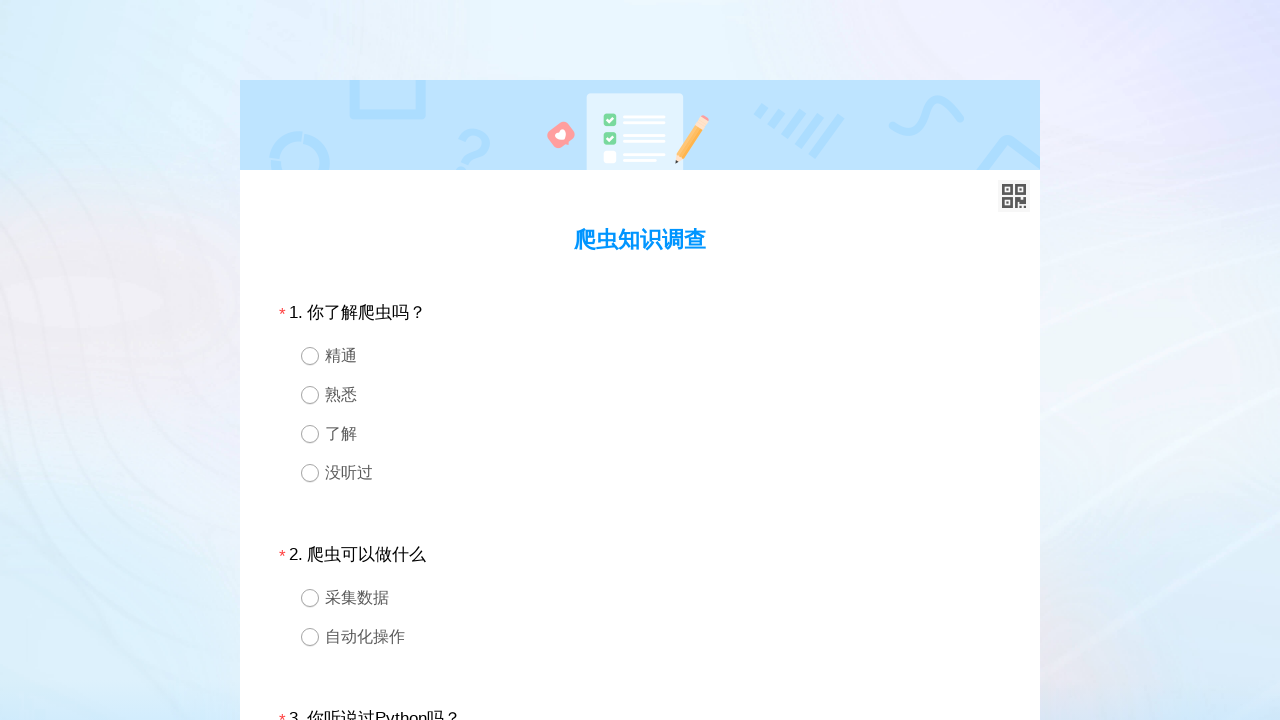

Survey form loaded and div1 selector appeared
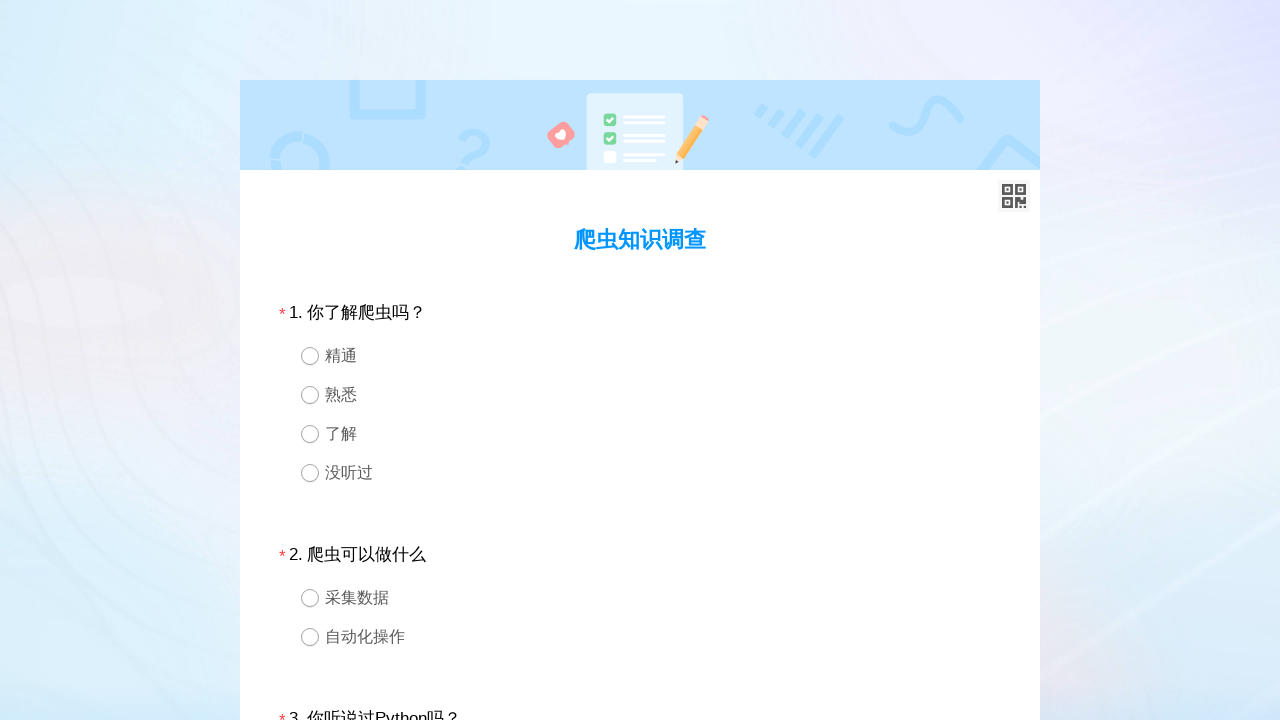

Randomly selected and clicked a radio option for question 1 at (640, 434) on //*[@id='div1'] >> div.ui-radio >> nth=2
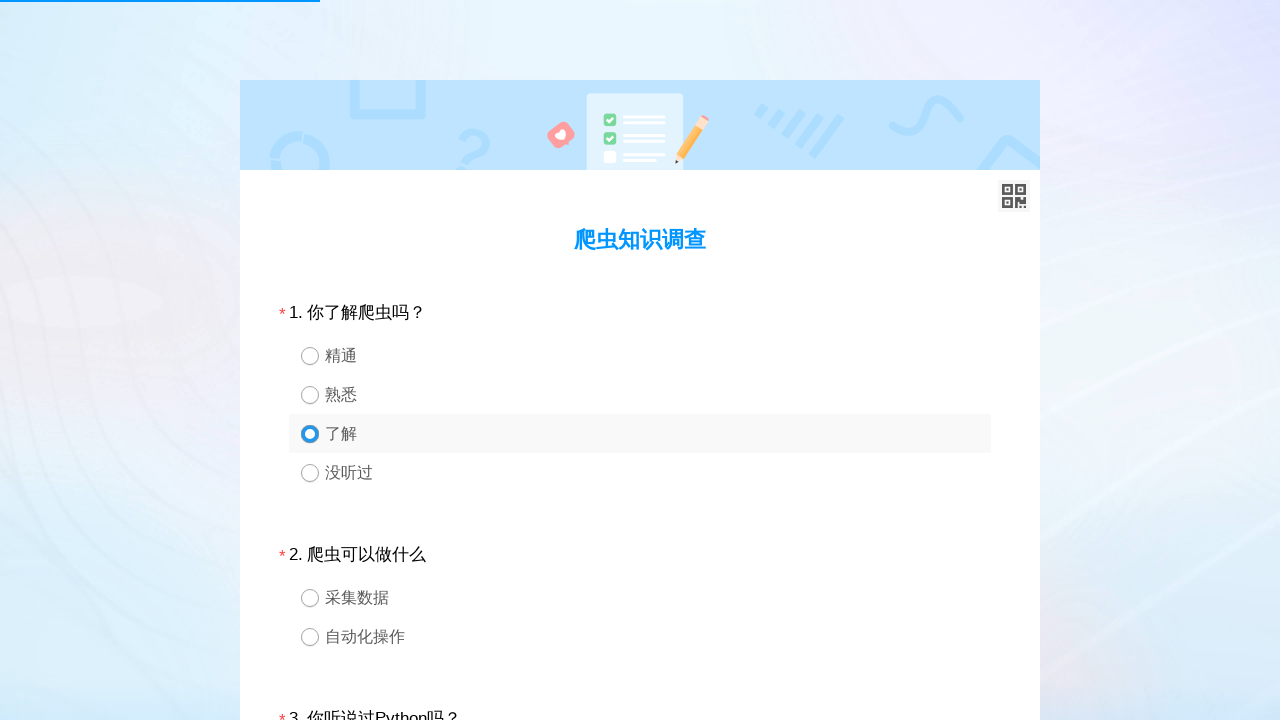

Waited 100ms after question 1 selection
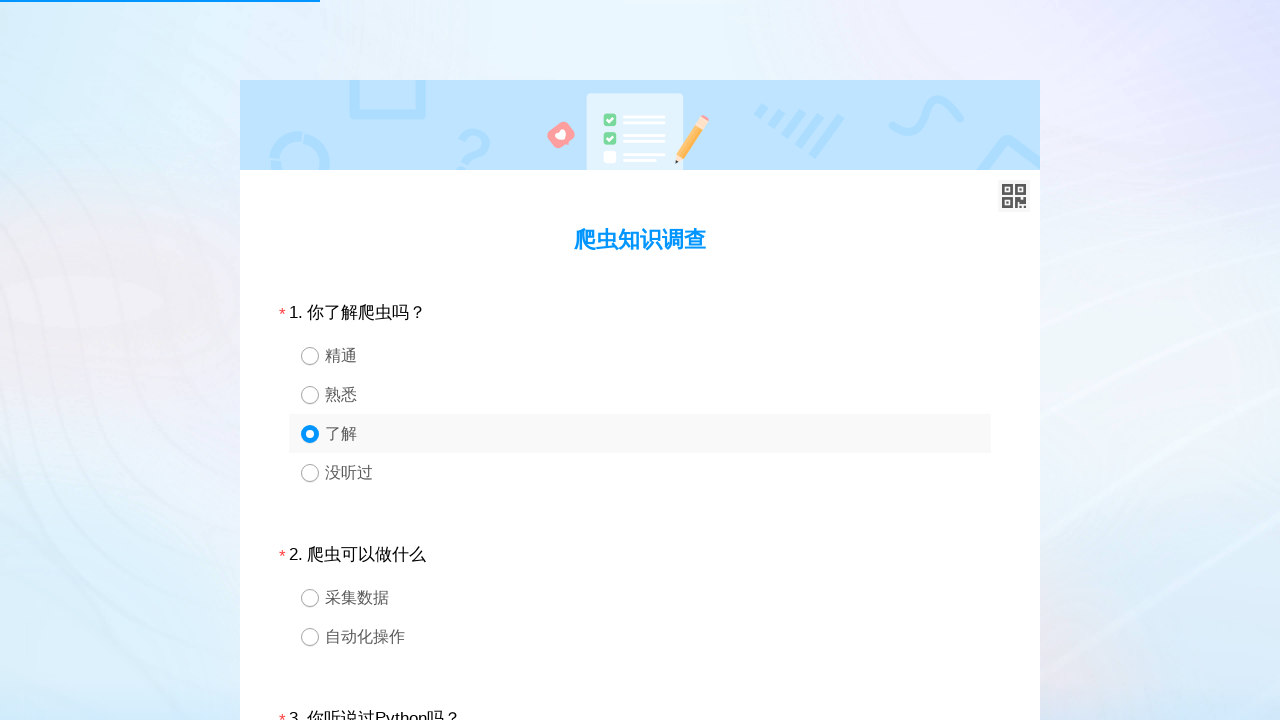

Randomly selected and clicked a radio option for question 2 at (640, 636) on //*[@id='div2'] >> div.ui-radio >> nth=1
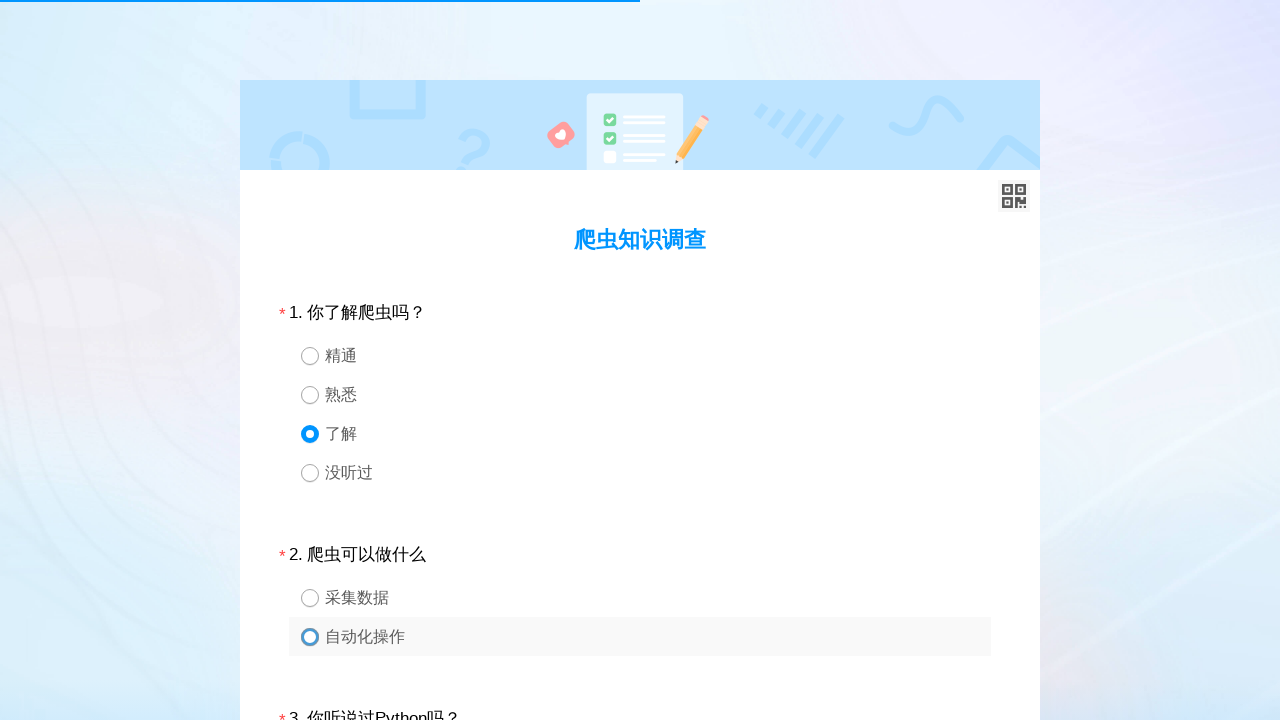

Waited 100ms after question 2 selection
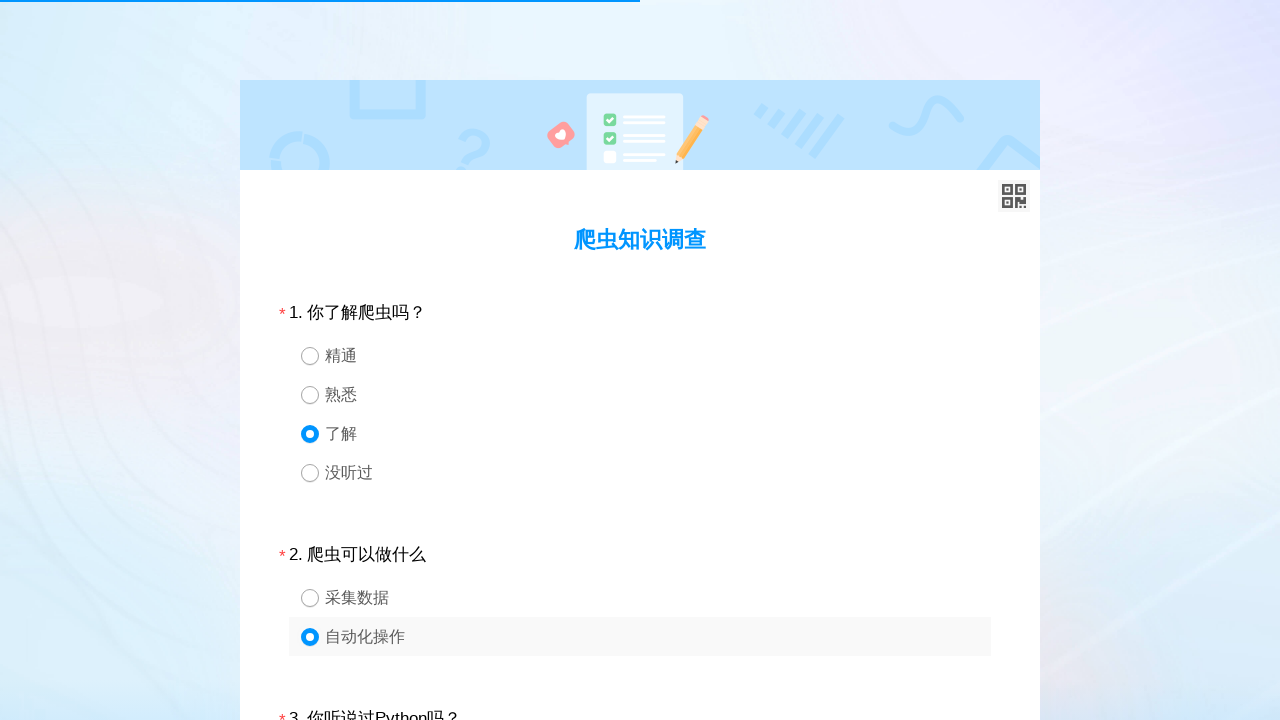

Randomly selected and clicked a radio option for question 3 at (640, 360) on //*[@id='div3'] >> div.ui-radio >> nth=2
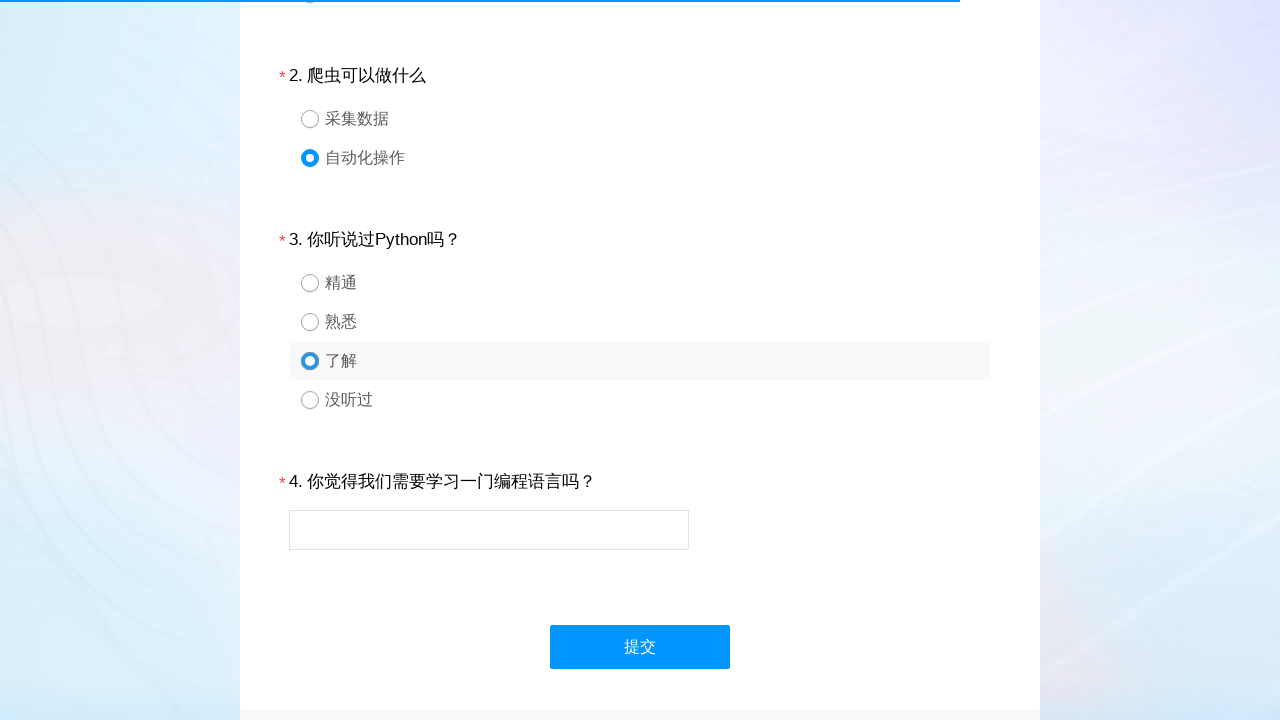

Waited 100ms after question 3 selection
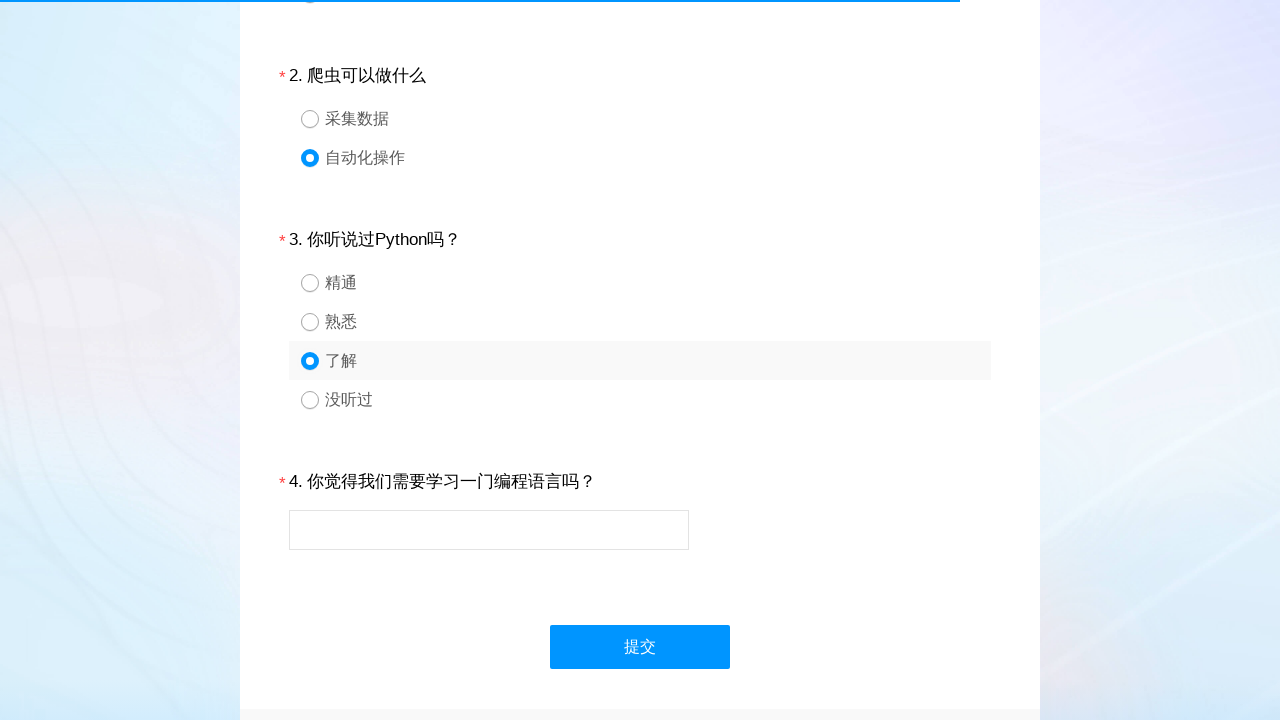

Filled question 4 text input with sample response on xpath=//*[@id='div4']//input
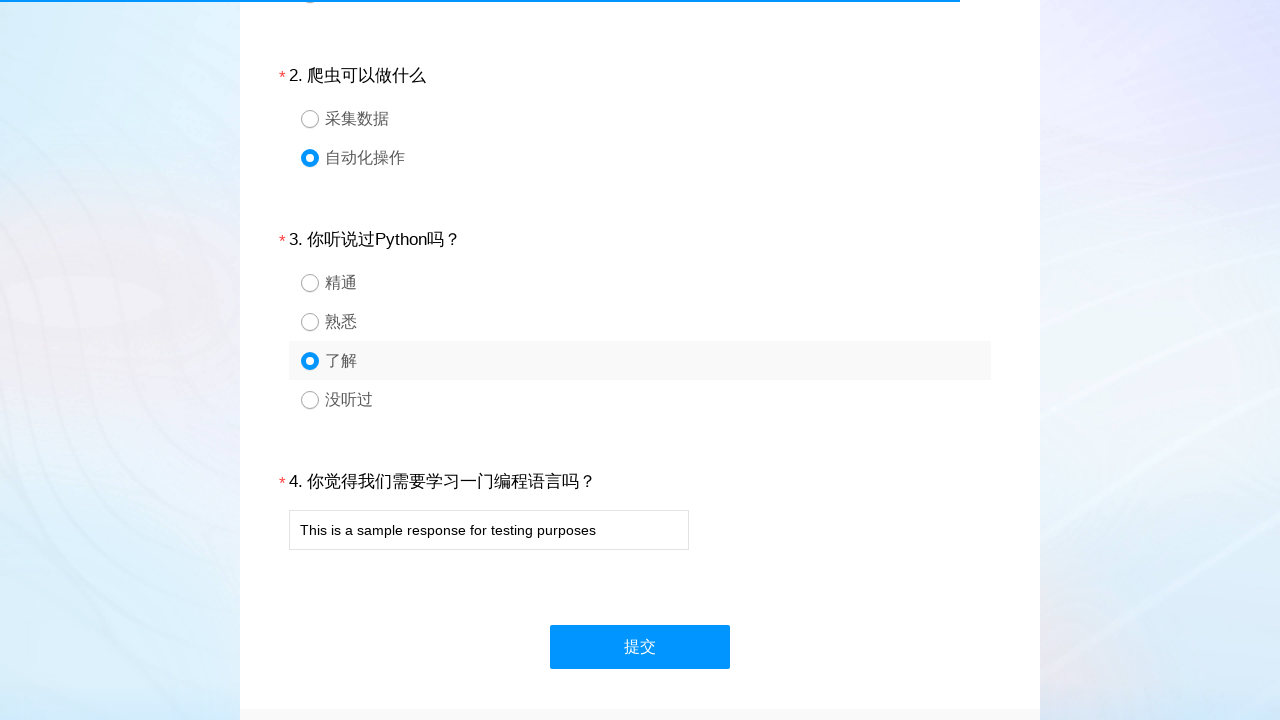

Waited 100ms before submitting form
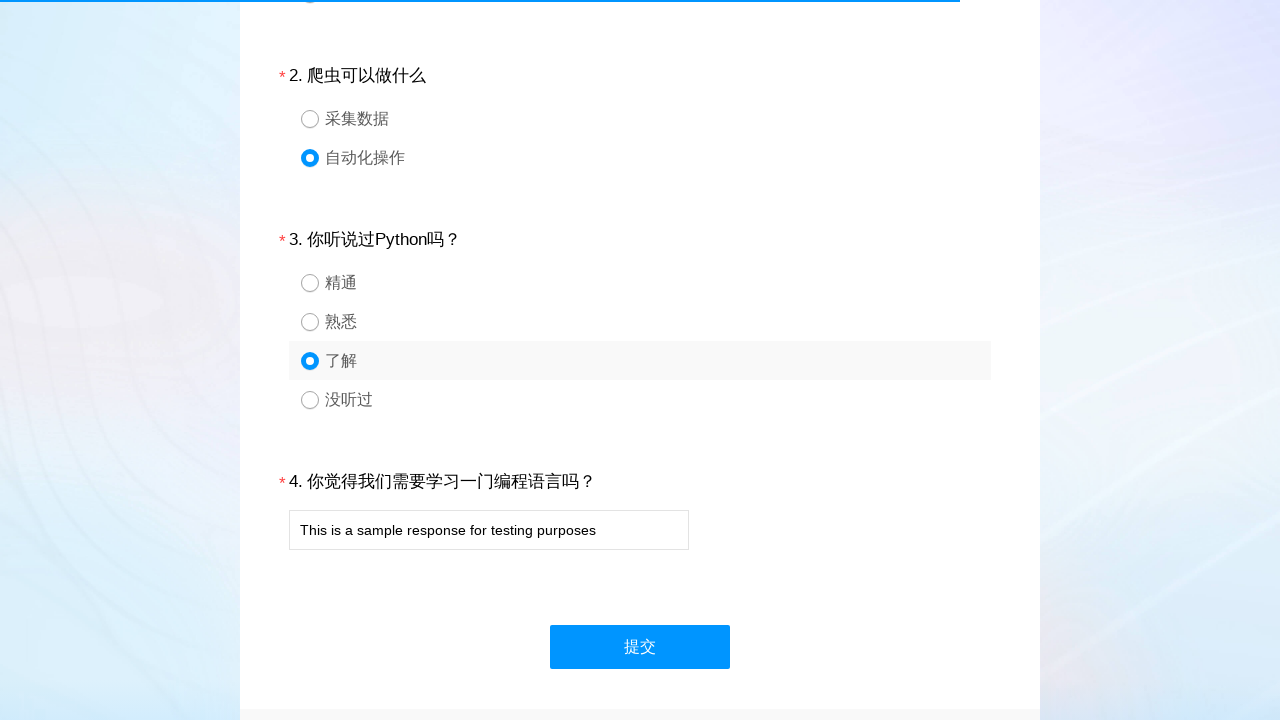

Clicked the submit button to submit the survey at (640, 647) on xpath=//*[@id='ctlNext']
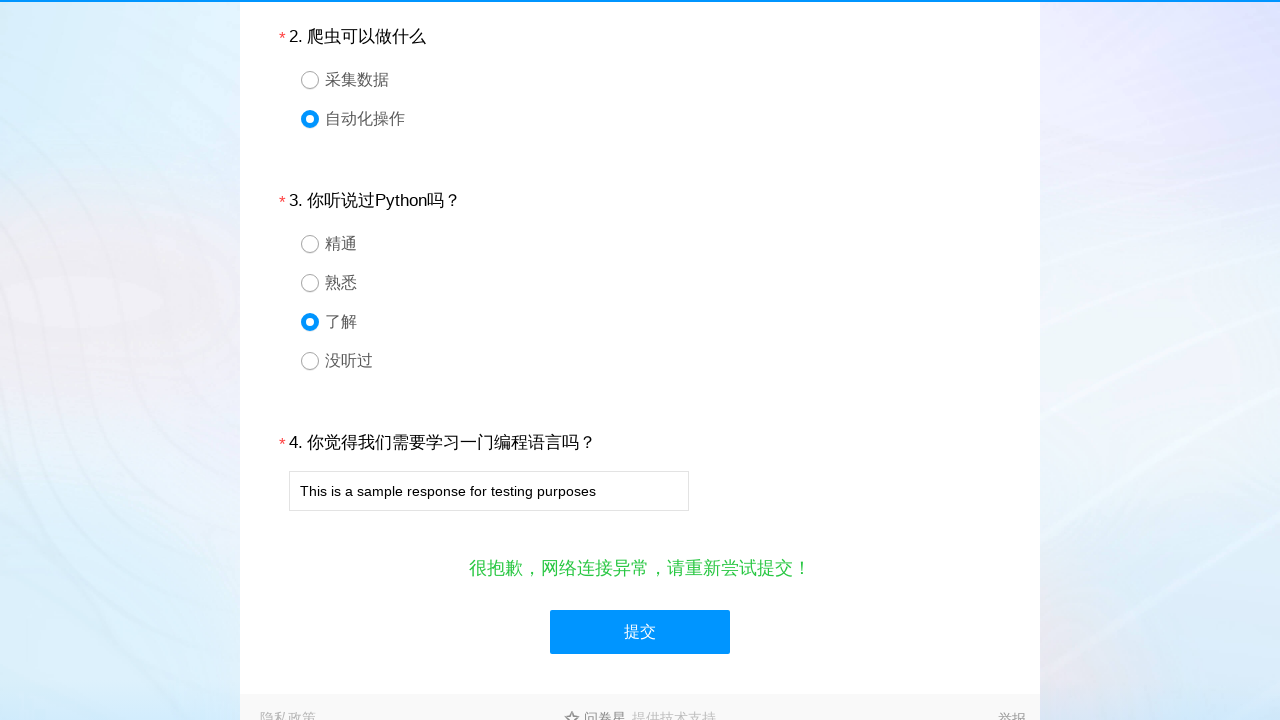

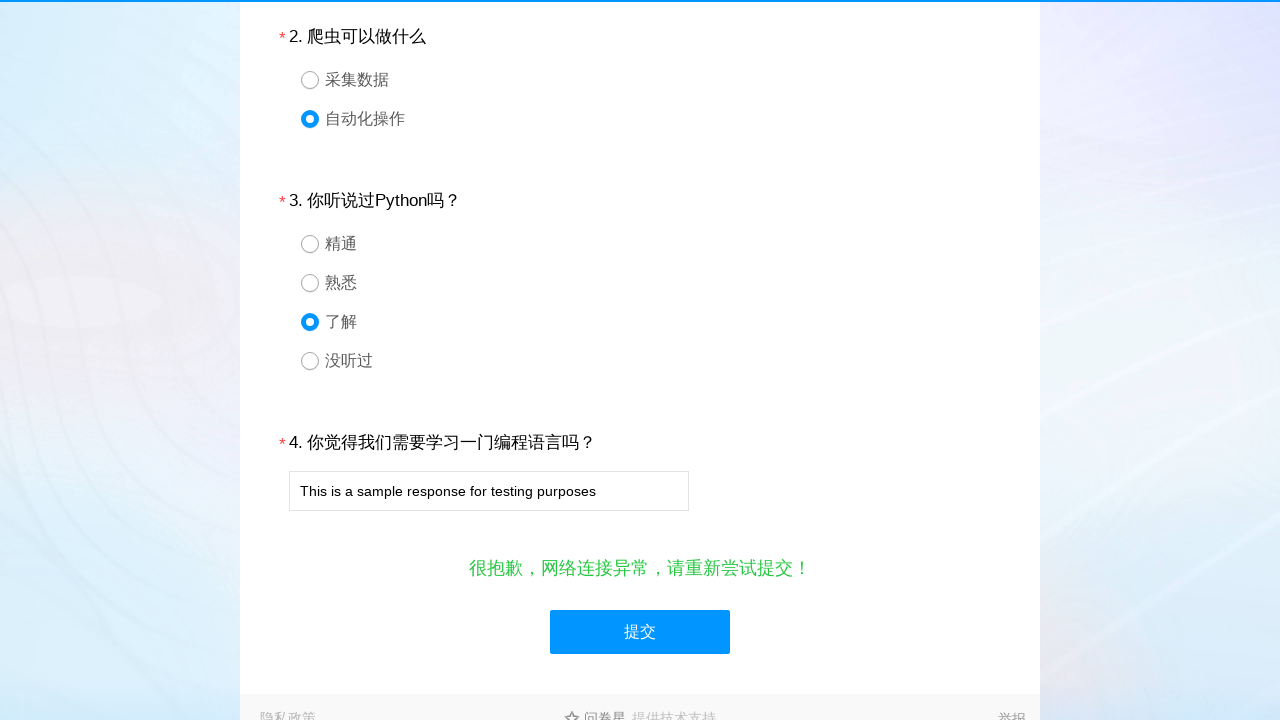